Tests filling out a form with email, username, password fields and clicking a checkbox

Starting URL: https://zimaev.github.io/text_input/

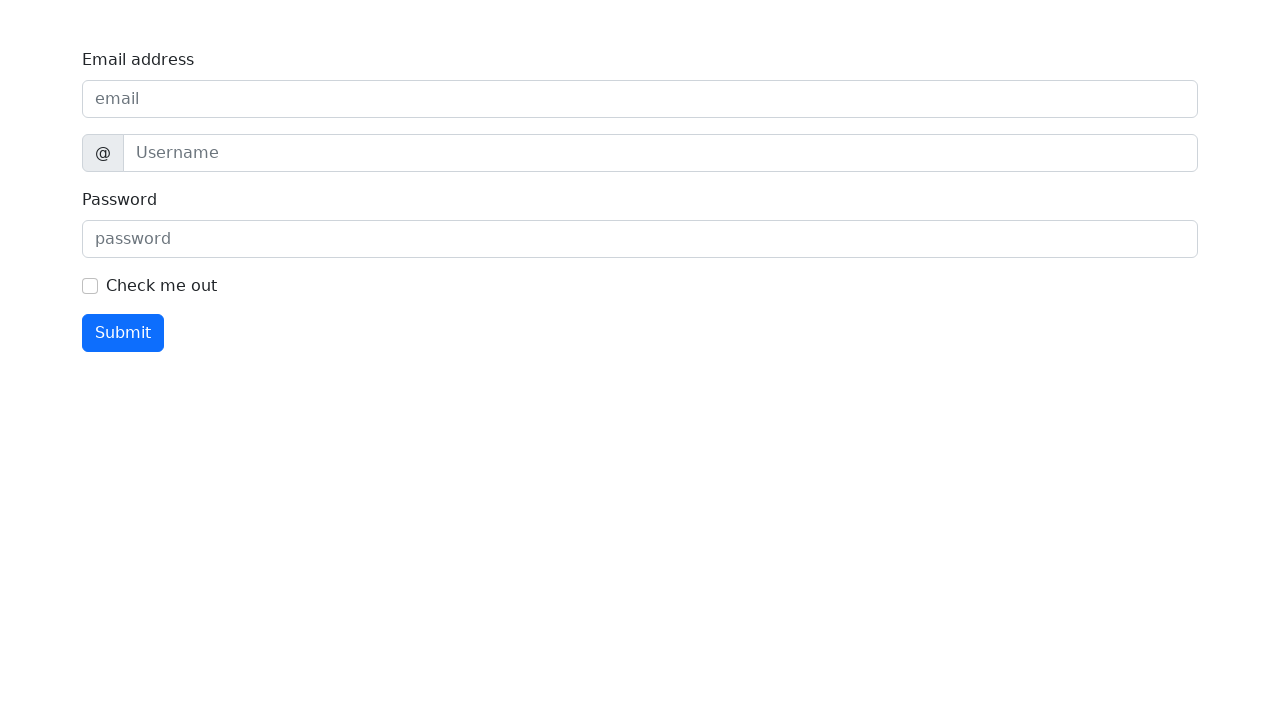

Filled email address field with 'qa@example.com' on internal:label="Email address"i
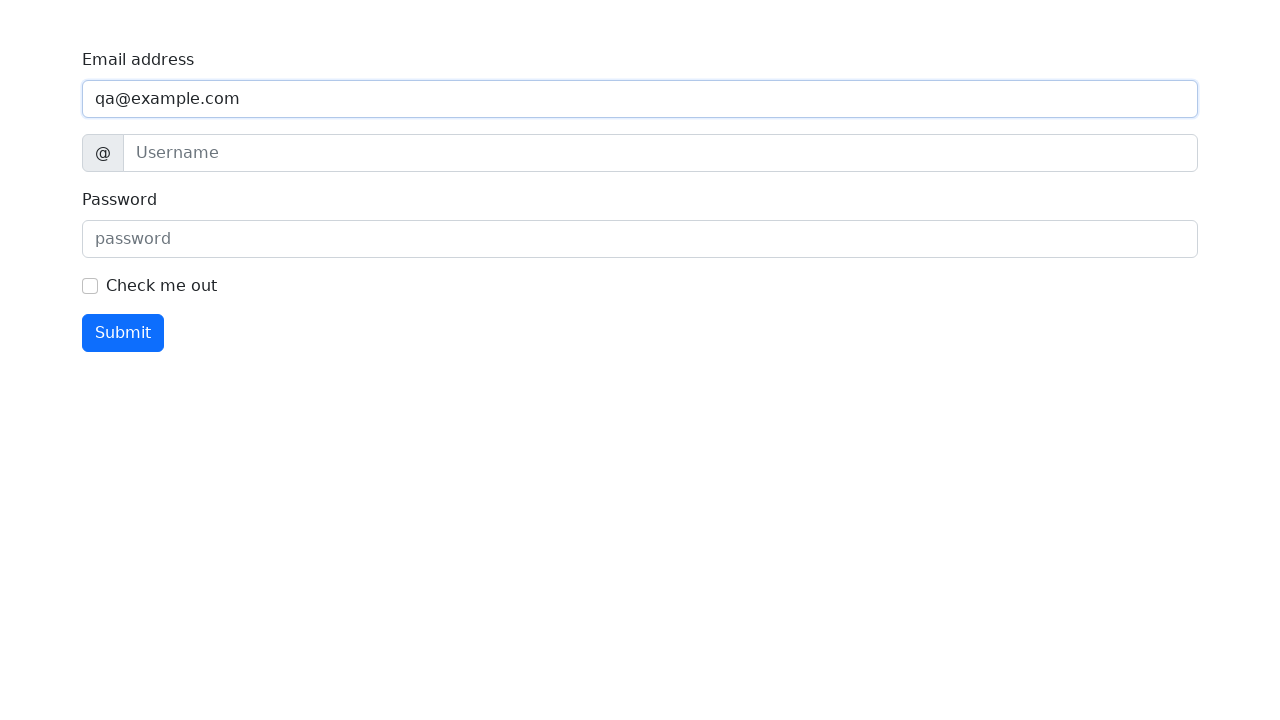

Filled username field with 'Anton' on internal:attr=[title="username"i]
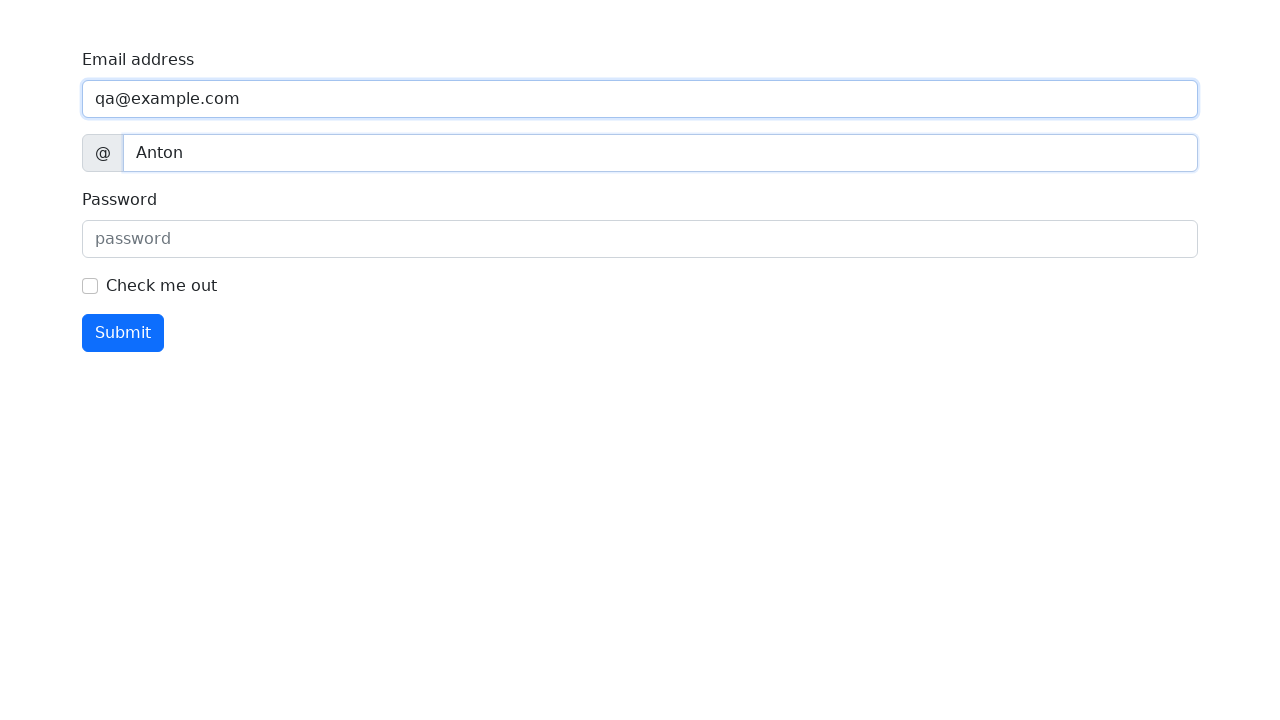

Filled password field with 'secret' on internal:attr=[placeholder="password"i]
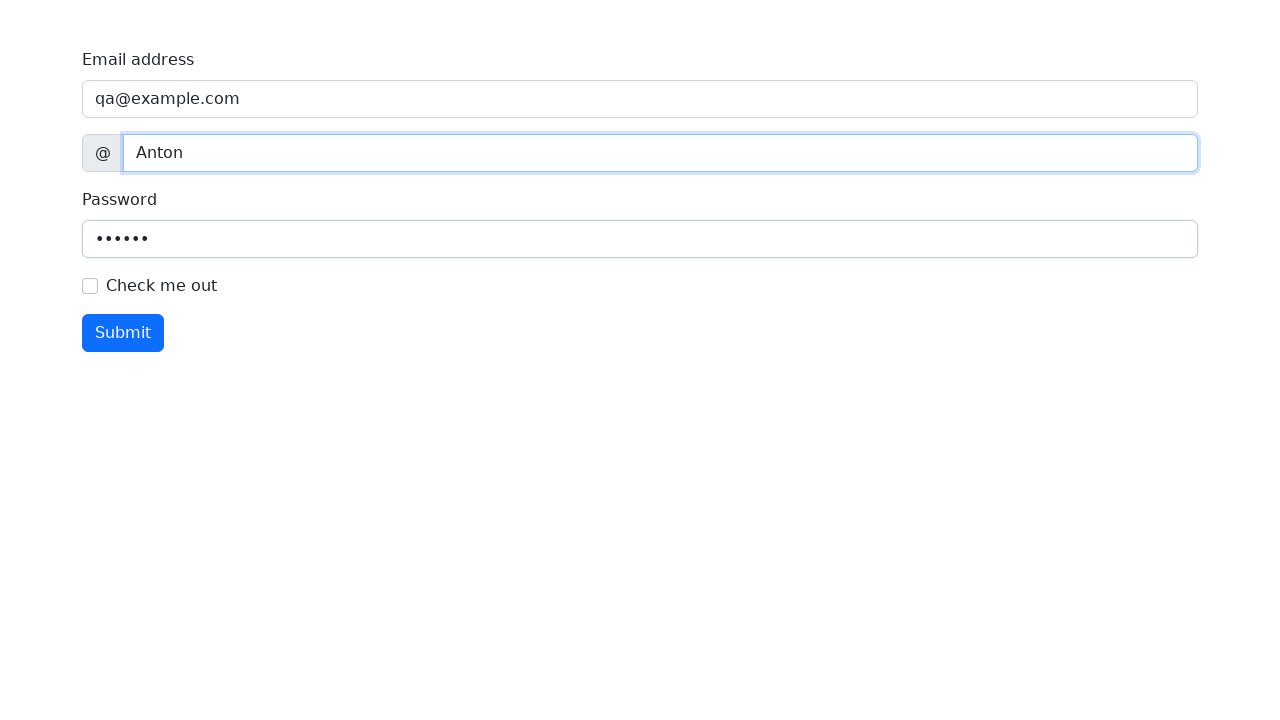

Clicked the checkbox at (90, 286) on internal:role=checkbox
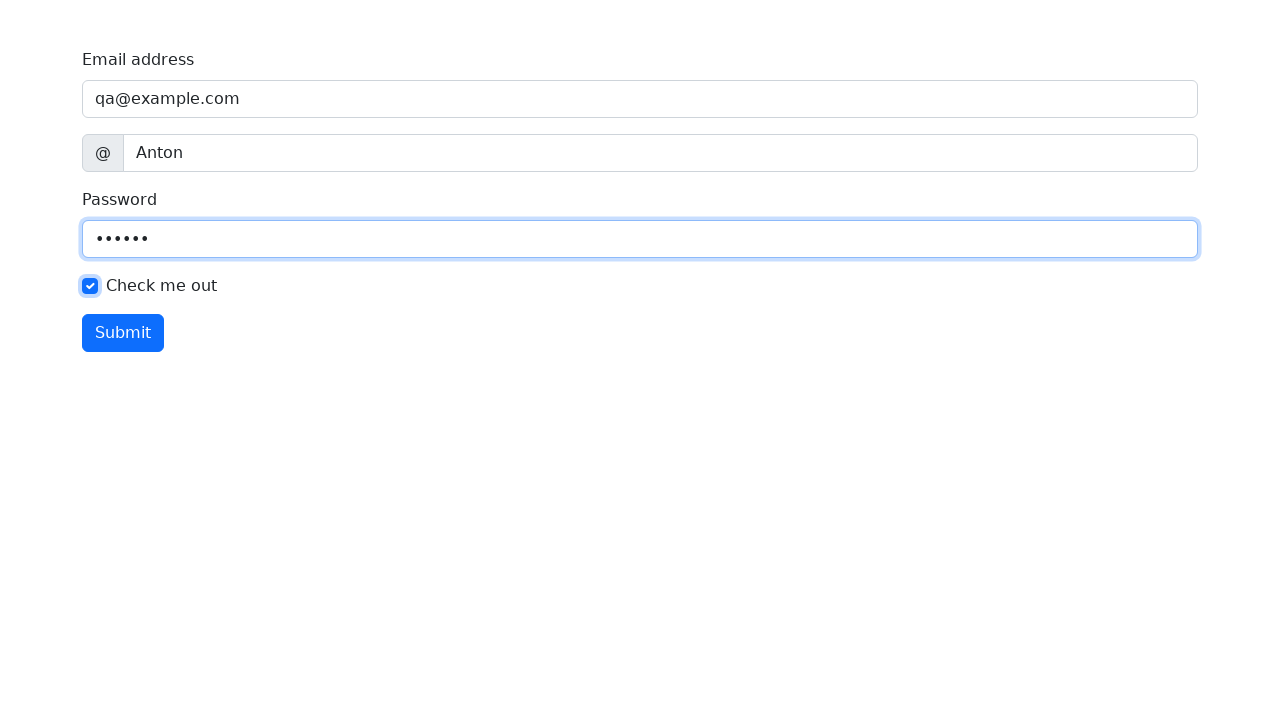

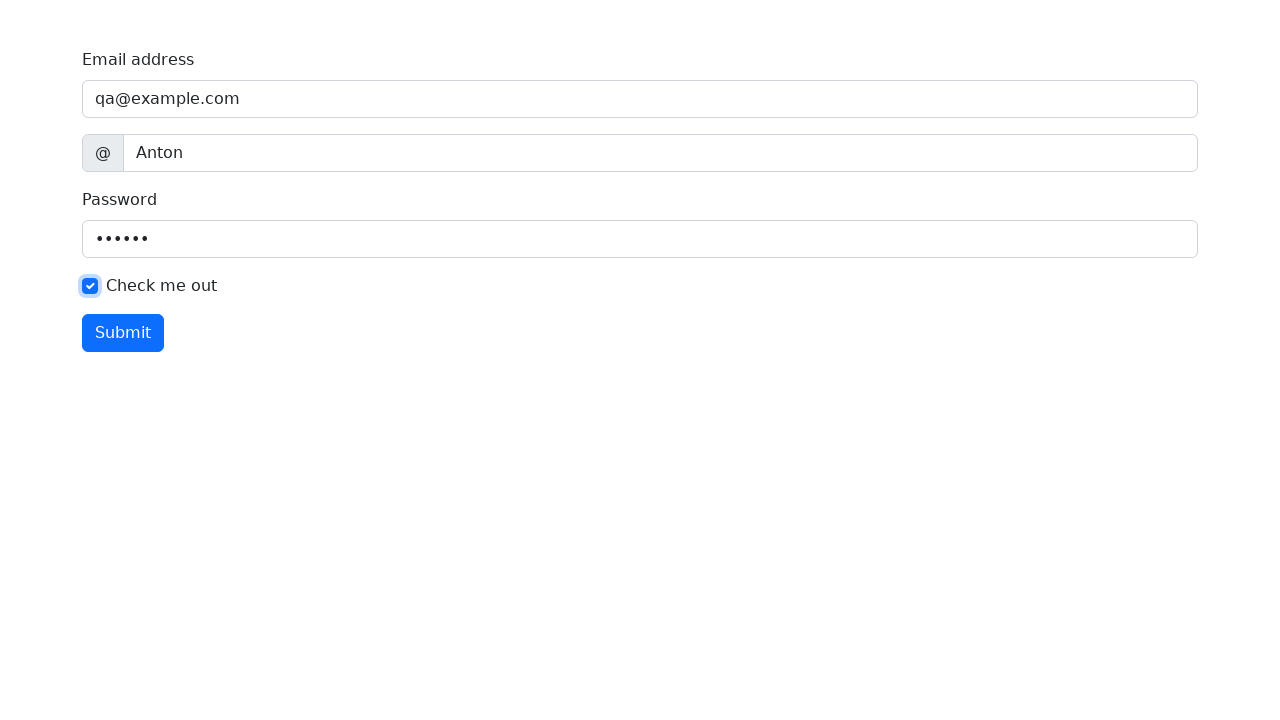